Tests interaction with a car selection dropdown on a practice page by locating the dropdown element and verifying its options are available

Starting URL: https://www.letskodeit.com/practice

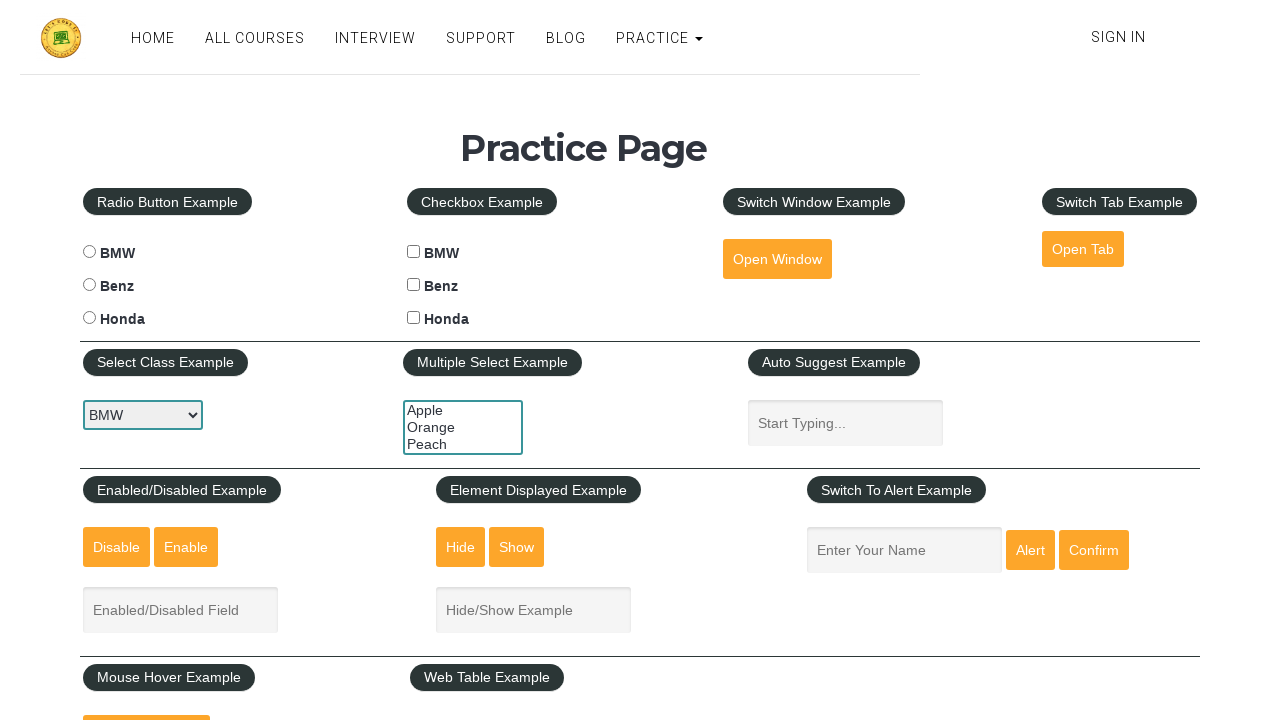

Waited 1 second for page to load
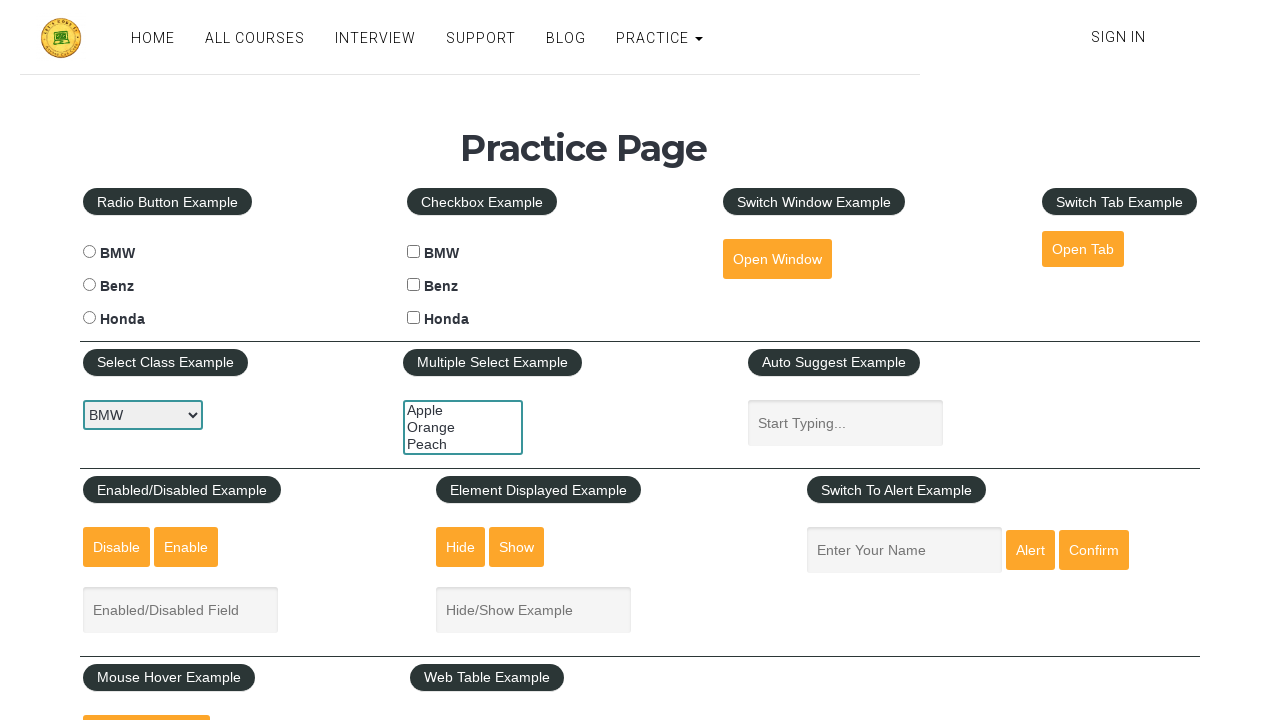

Car selection dropdown (#carselect) became visible
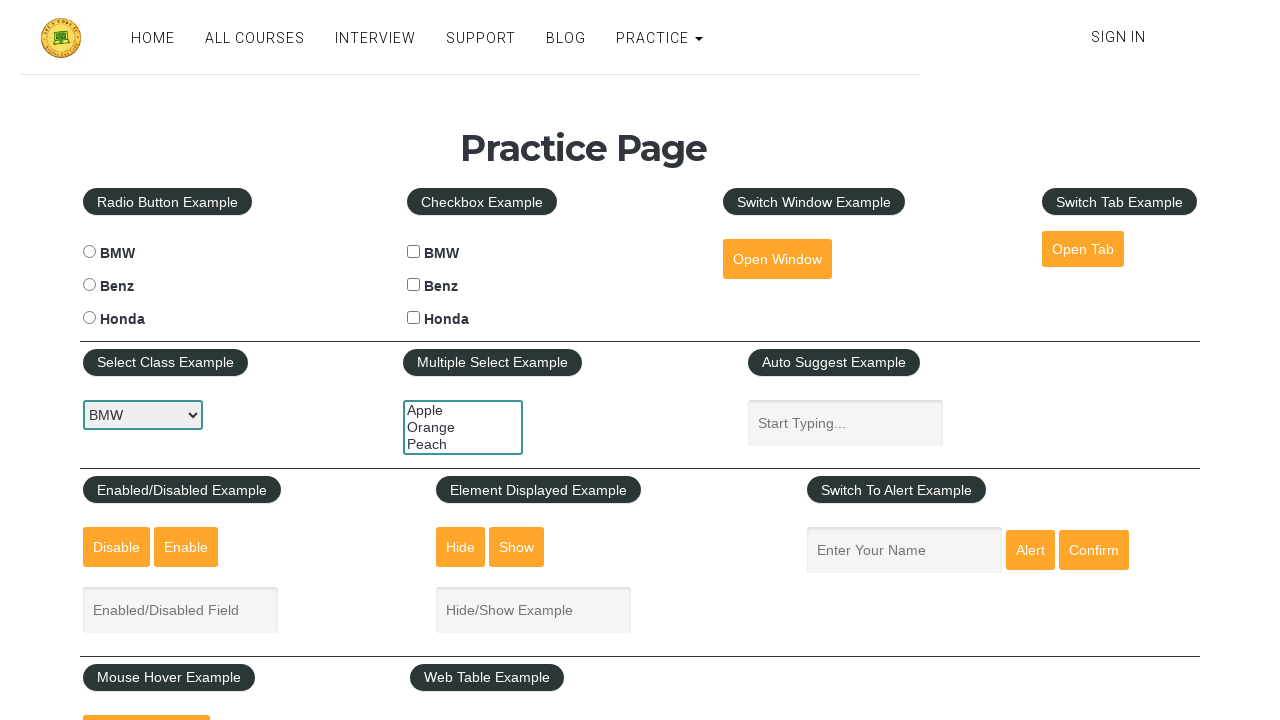

Located the car selection dropdown element
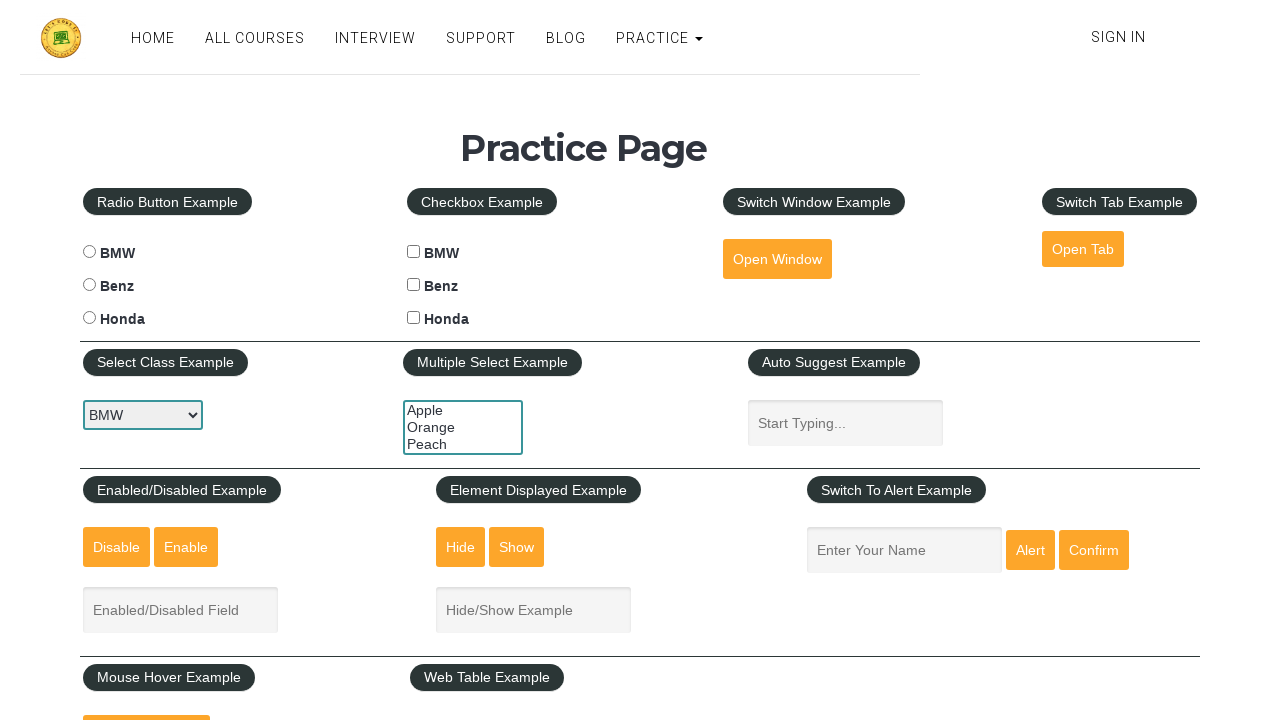

Dropdown element is ready for interaction
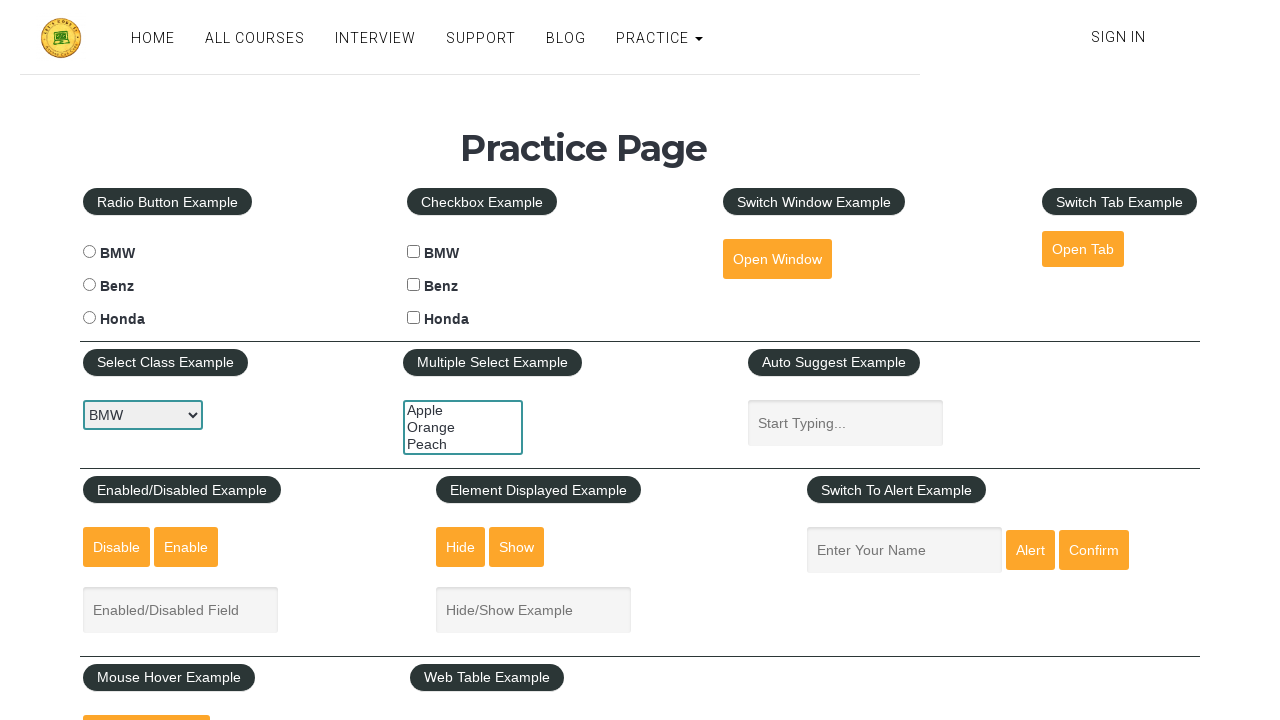

Selected option at index 1 from the car selection dropdown on #carselect
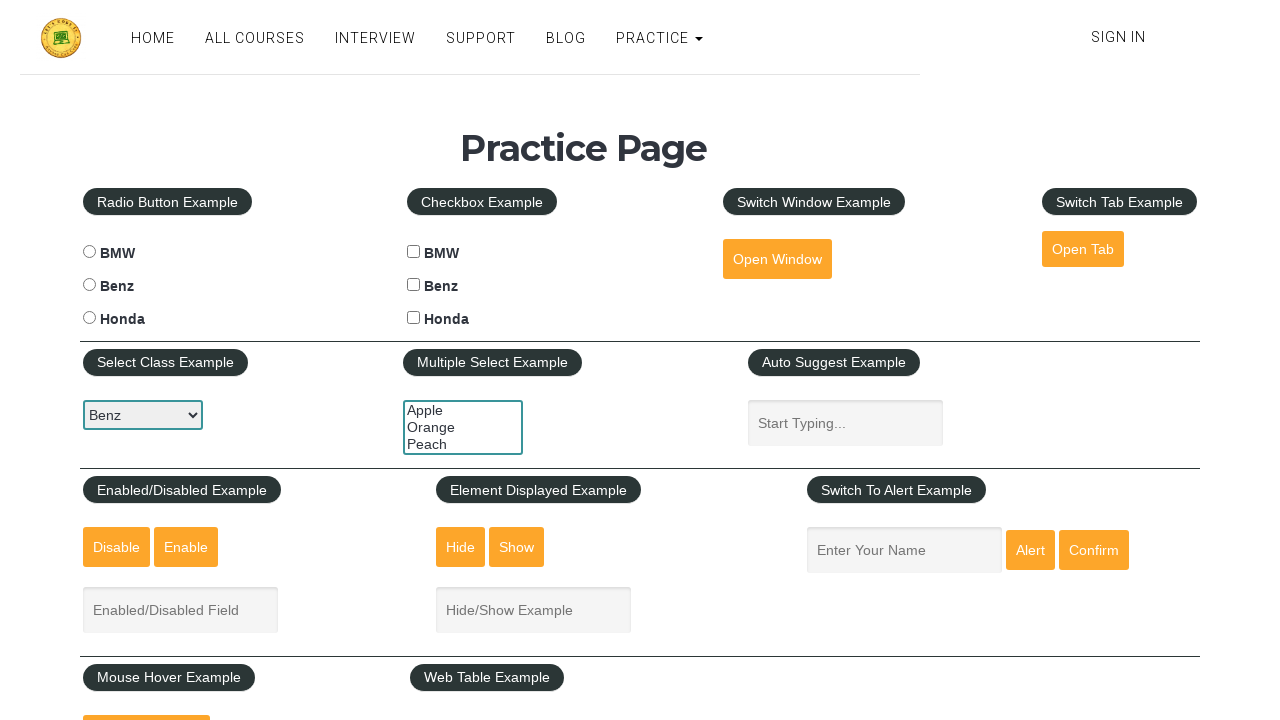

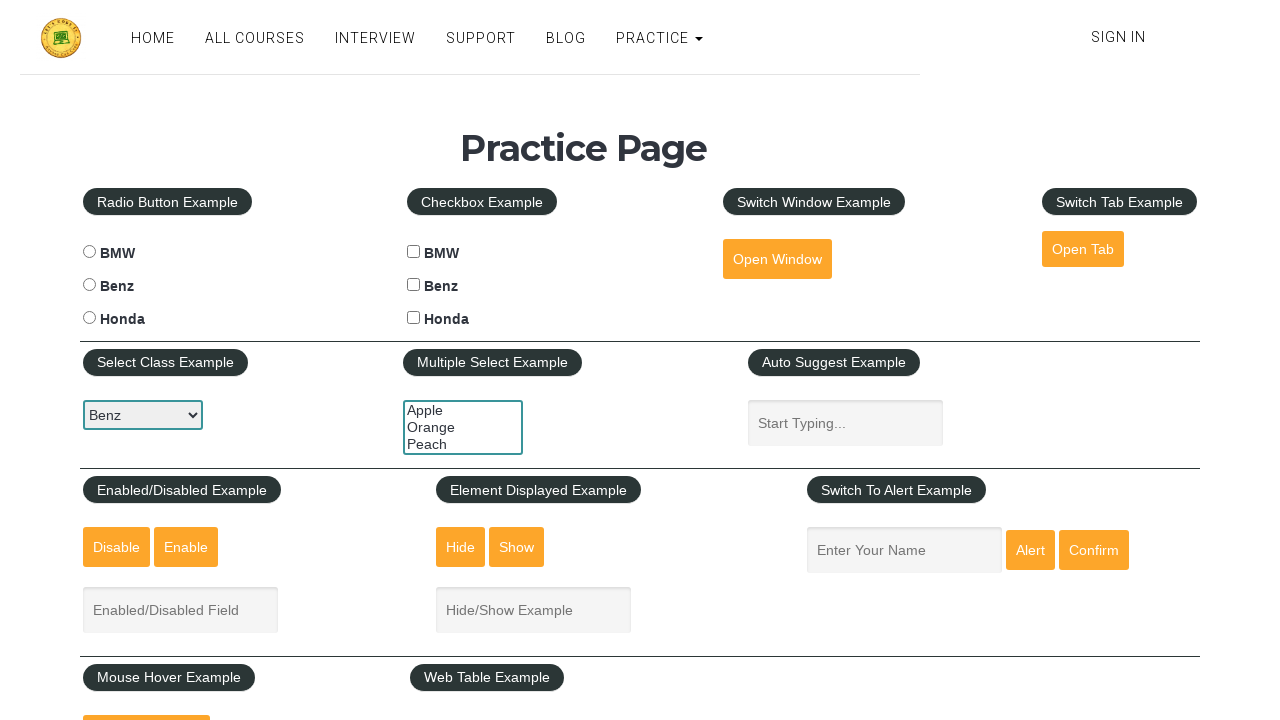